Tests checkbox functionality by verifying default states, clicking to toggle both checkboxes, and confirming their new states after clicking

Starting URL: https://practice.cydeo.com/checkboxes

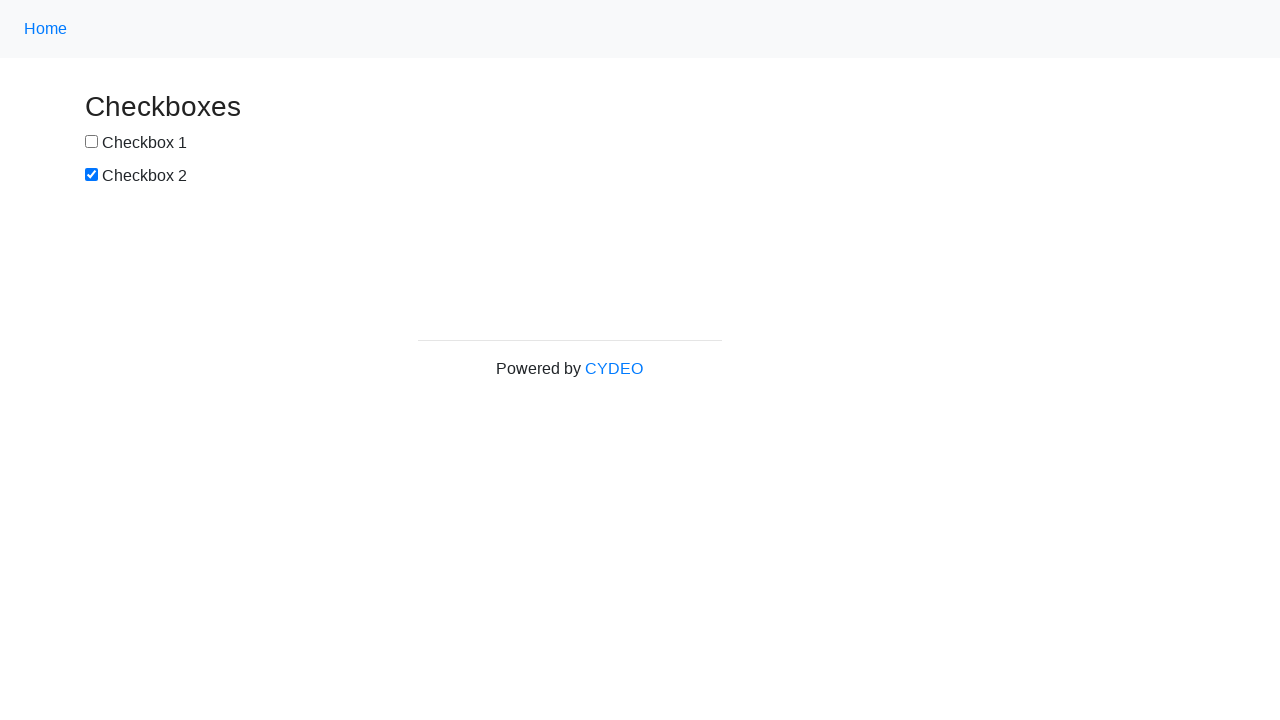

Located checkbox1 element
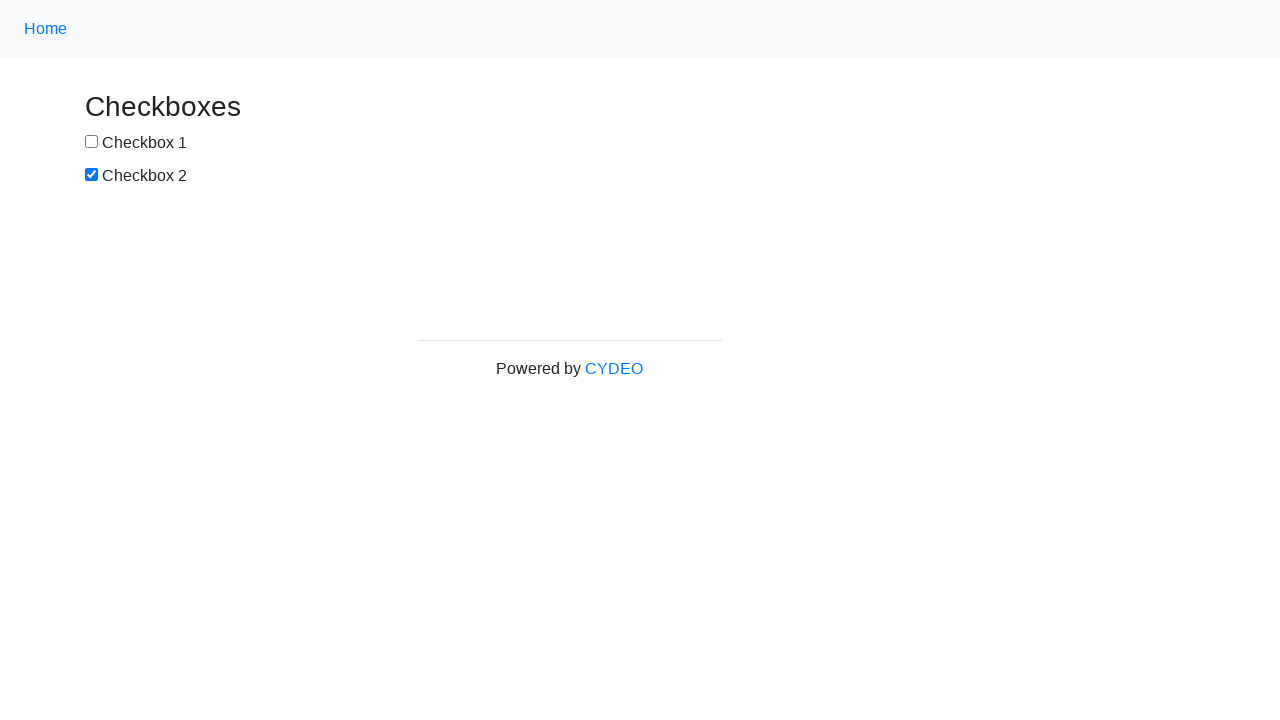

Located checkbox2 element
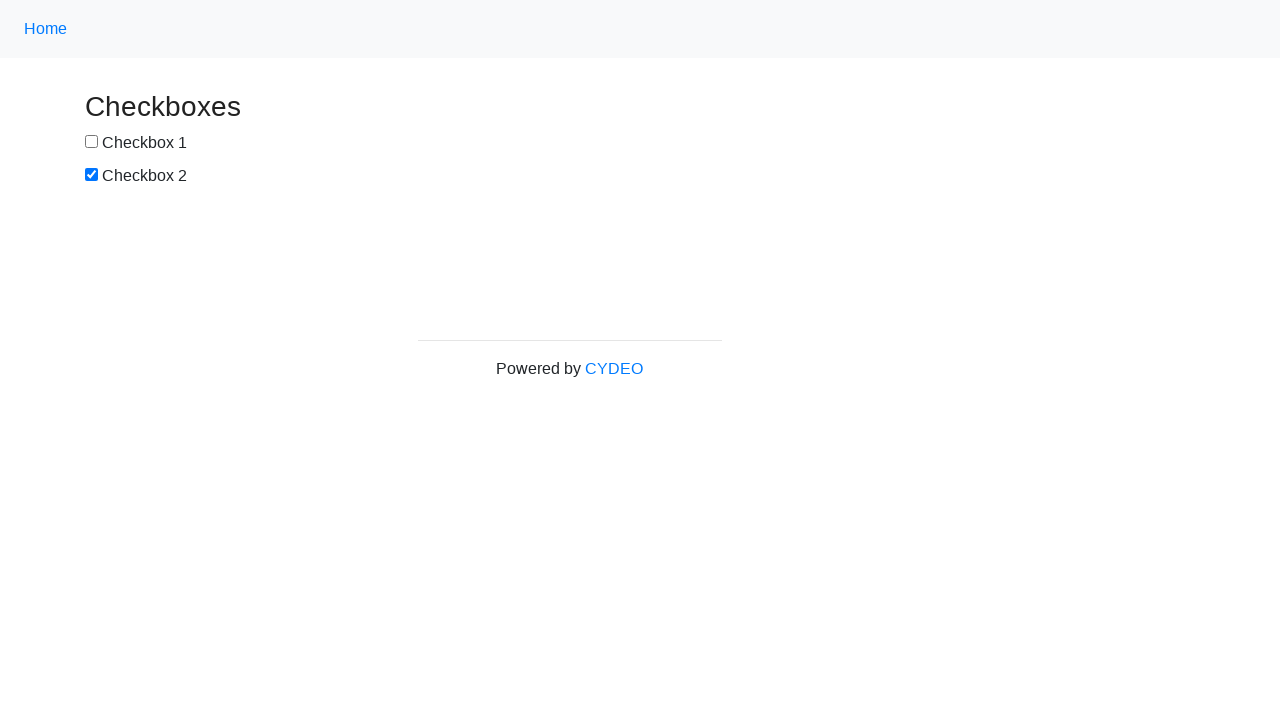

Waited for checkbox1 to be visible
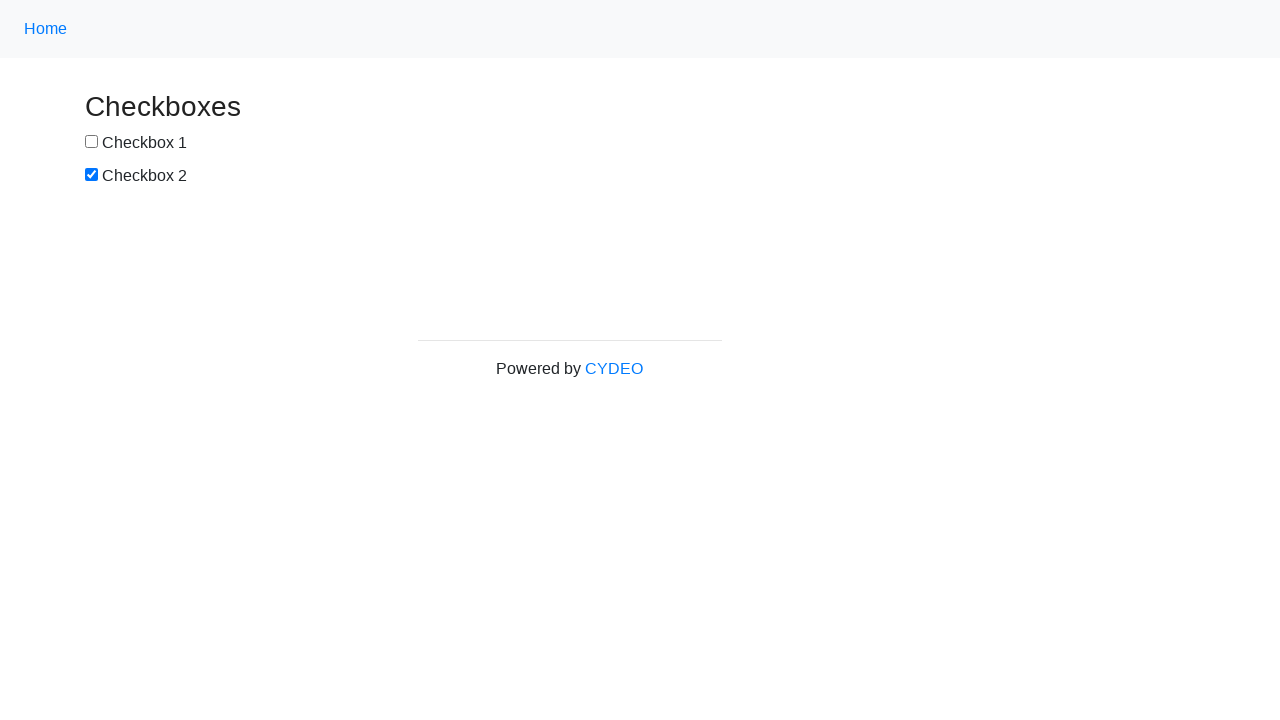

Waited for checkbox2 to be visible
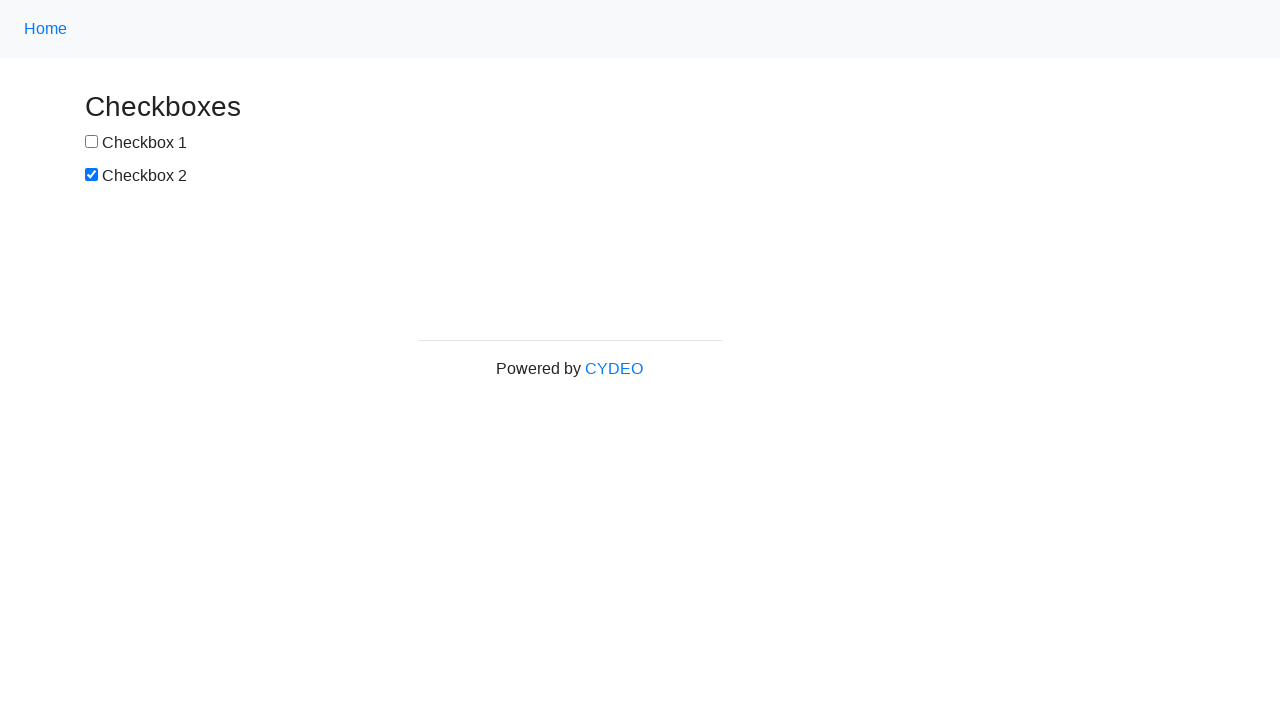

Clicked checkbox1 to select it at (92, 142) on input[name='checkbox1']
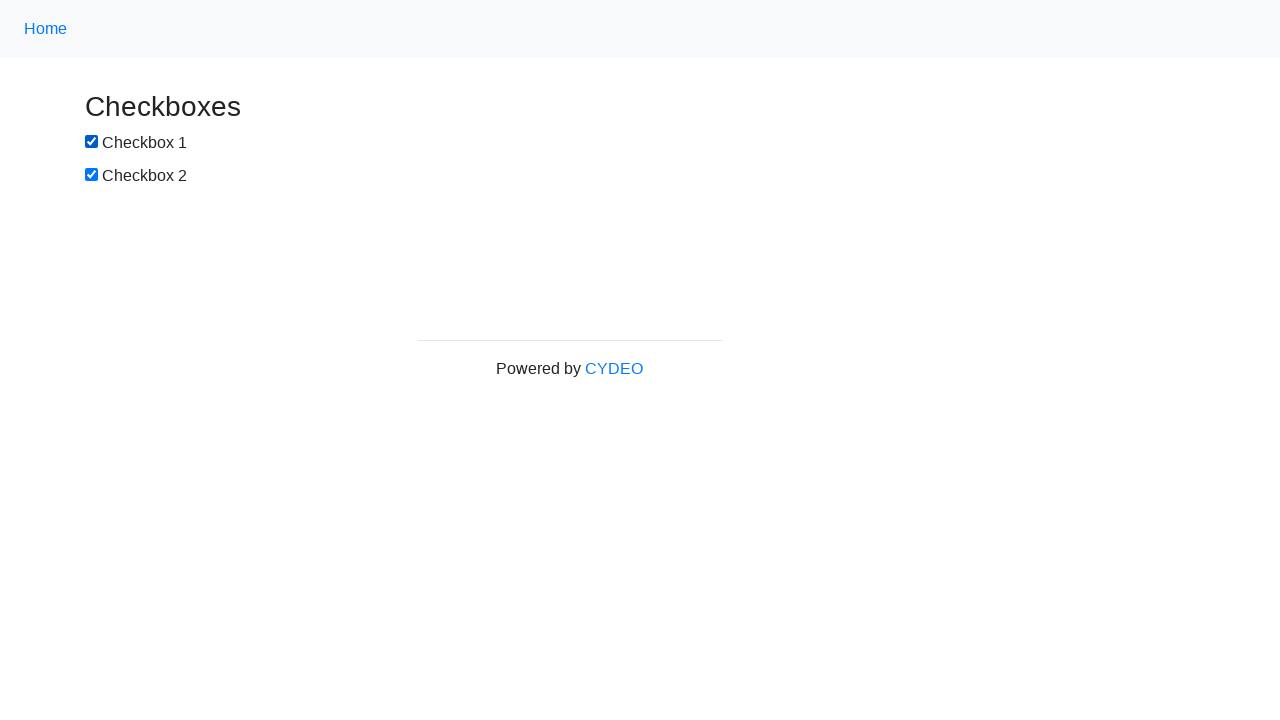

Clicked checkbox2 to deselect it at (92, 175) on input[name='checkbox2']
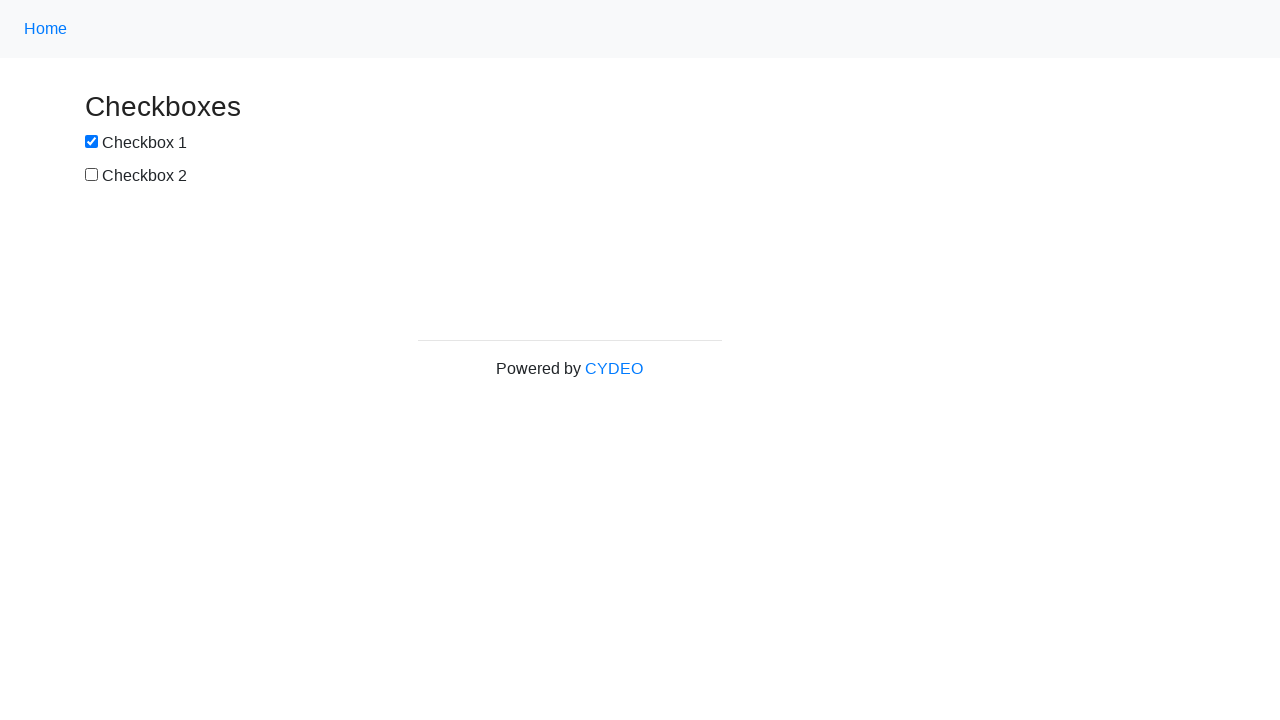

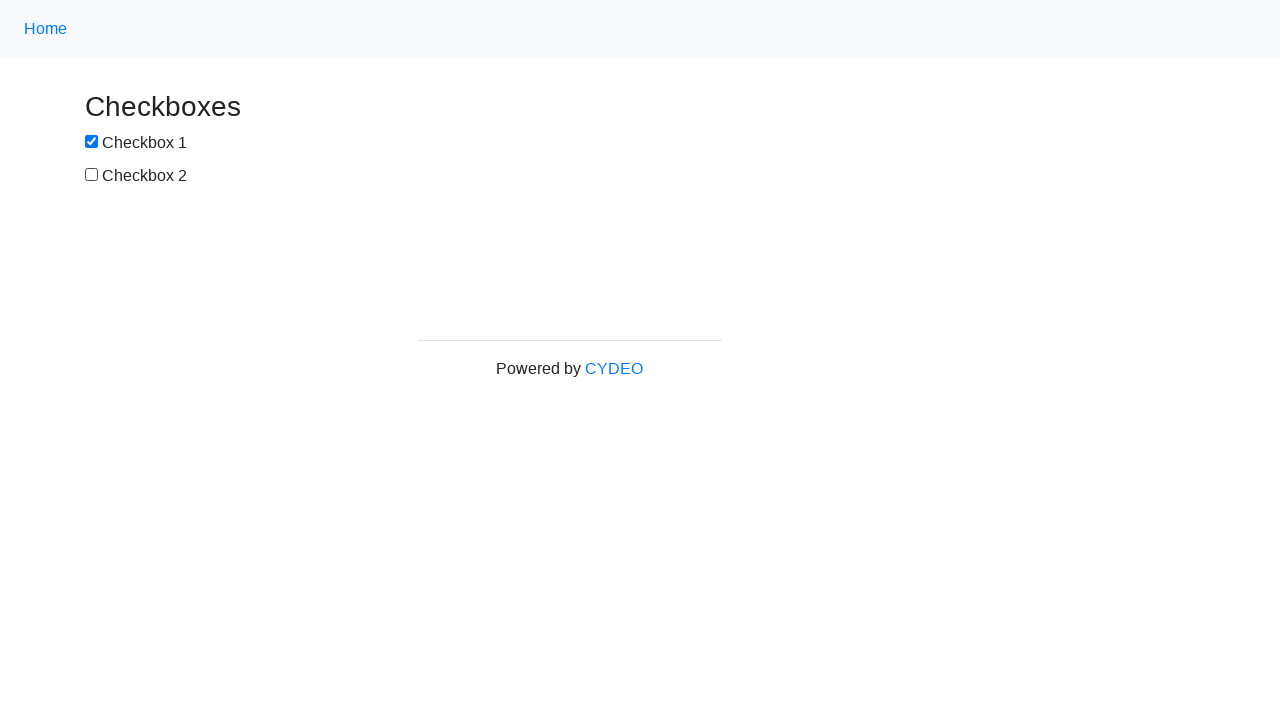